Tests drag and drop functionality by navigating to the drag and drop demo page and dragging an element to a target

Starting URL: https://www.lambdatest.com/selenium-playground/

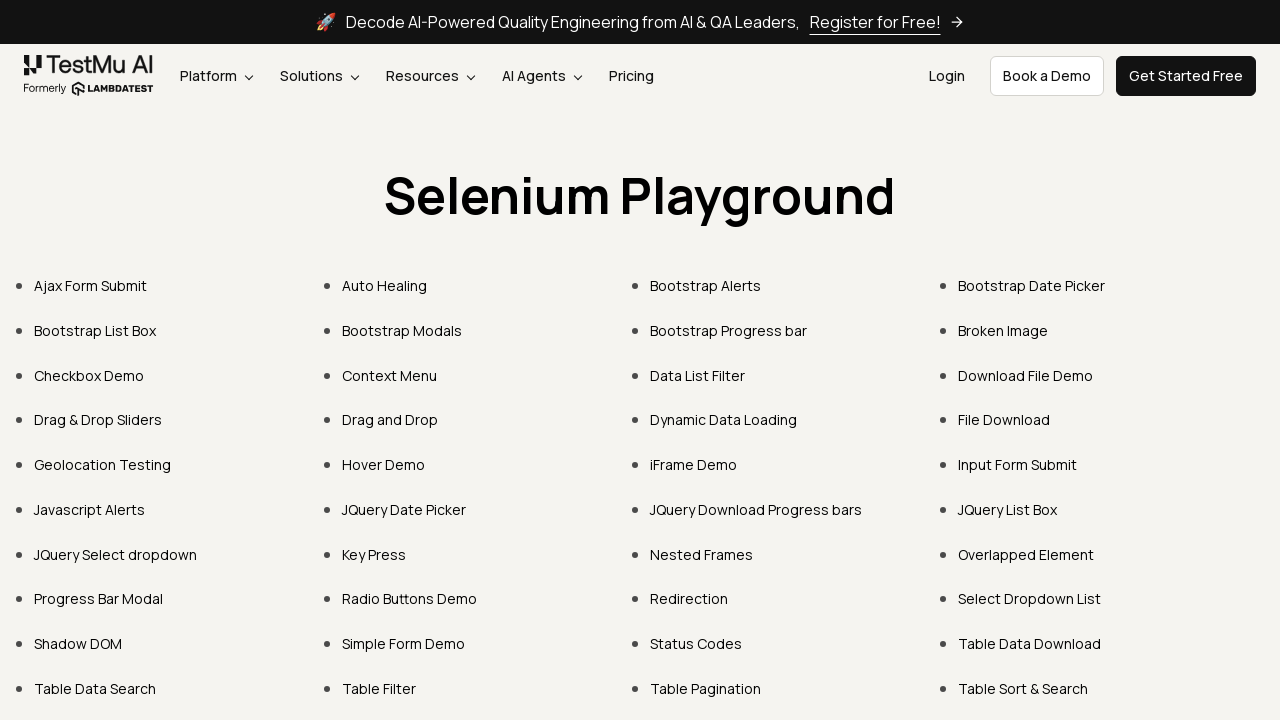

Clicked on Drag and Drop demo link at (390, 420) on text=Drag and Drop
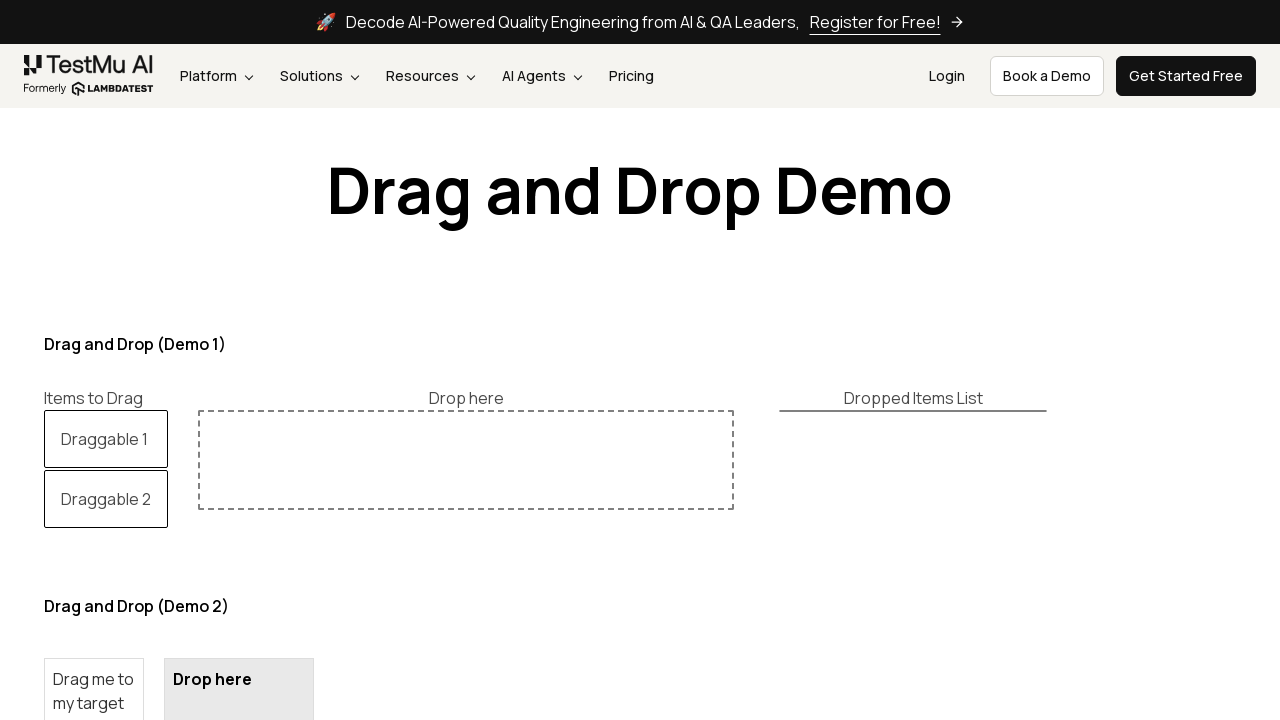

Located draggable element
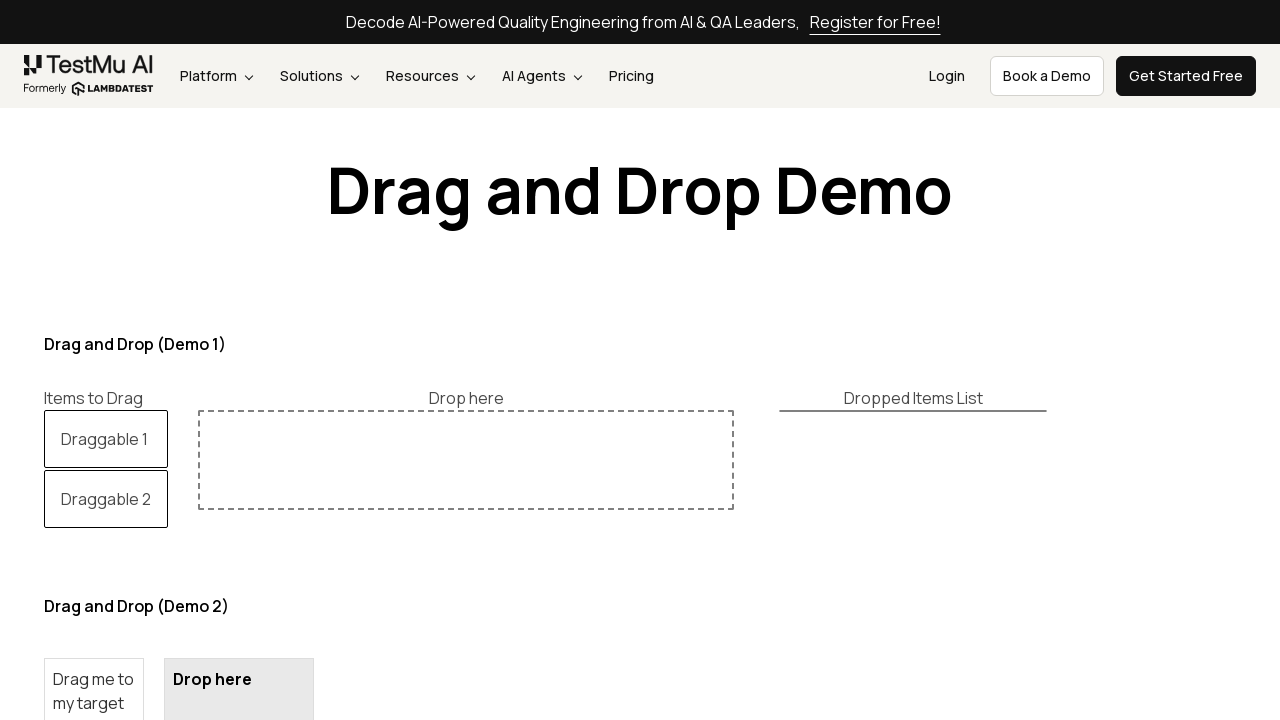

Located drop target element
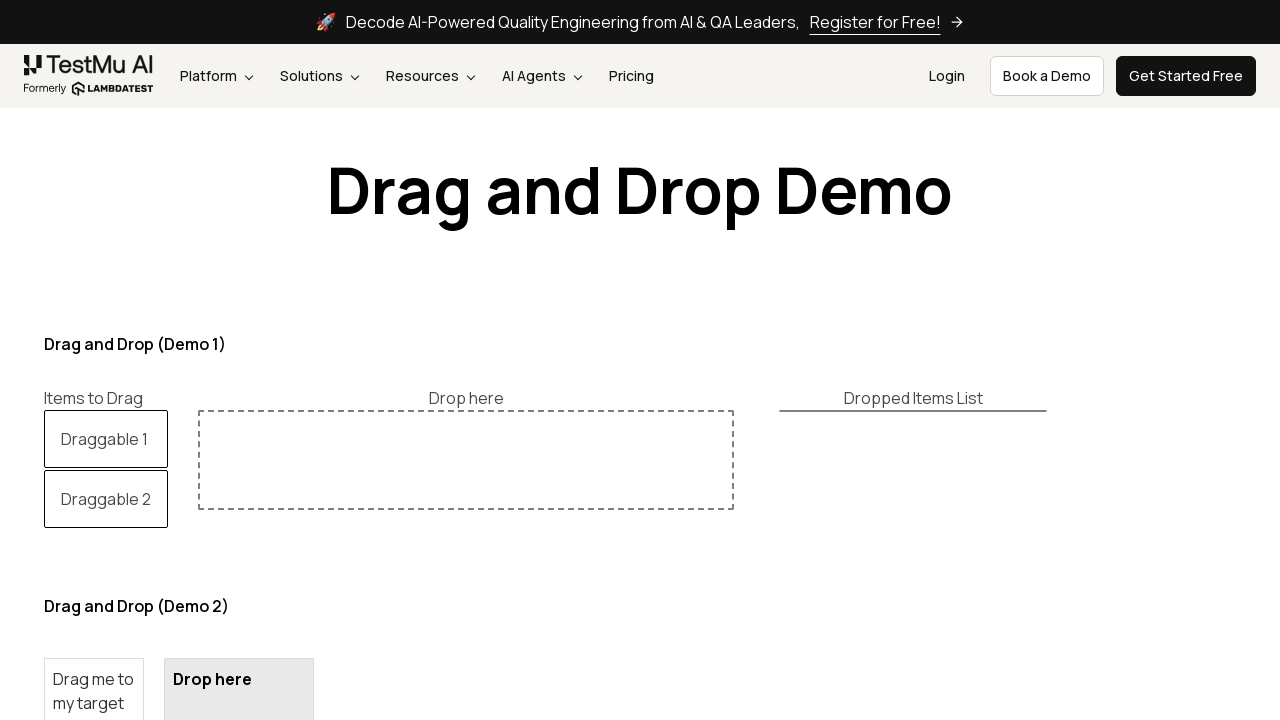

Successfully dragged element to target at (239, 645)
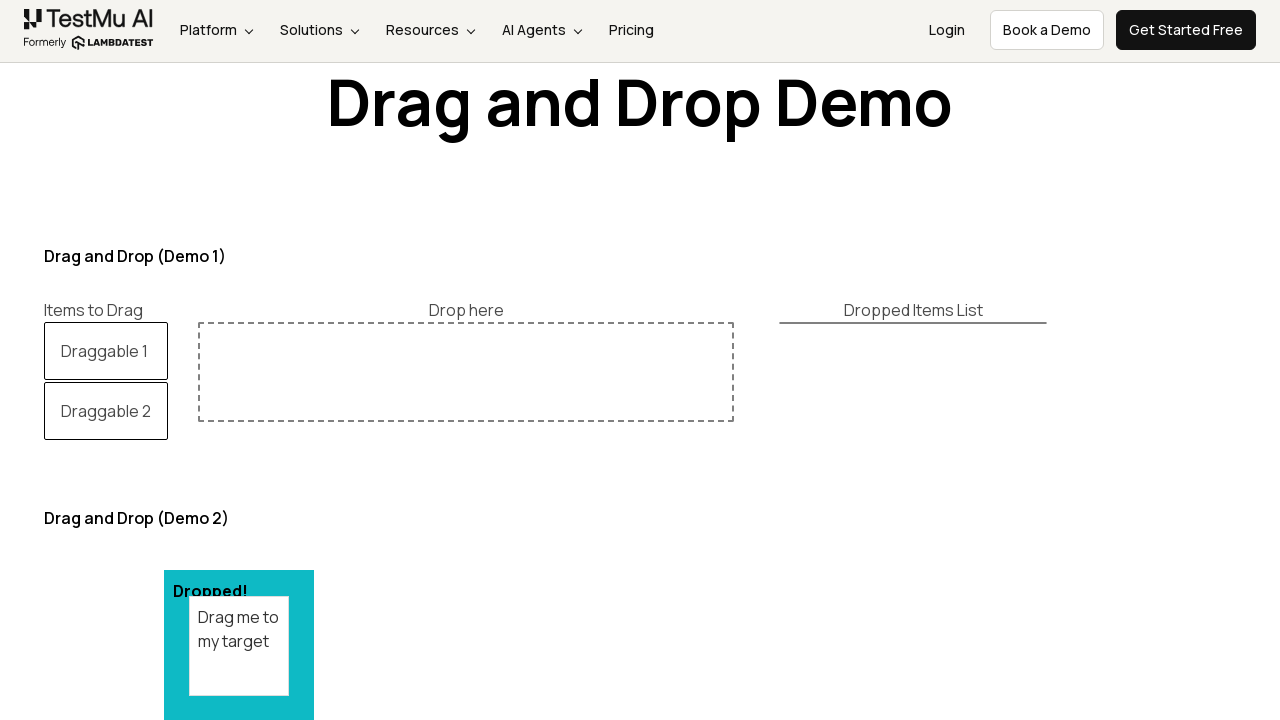

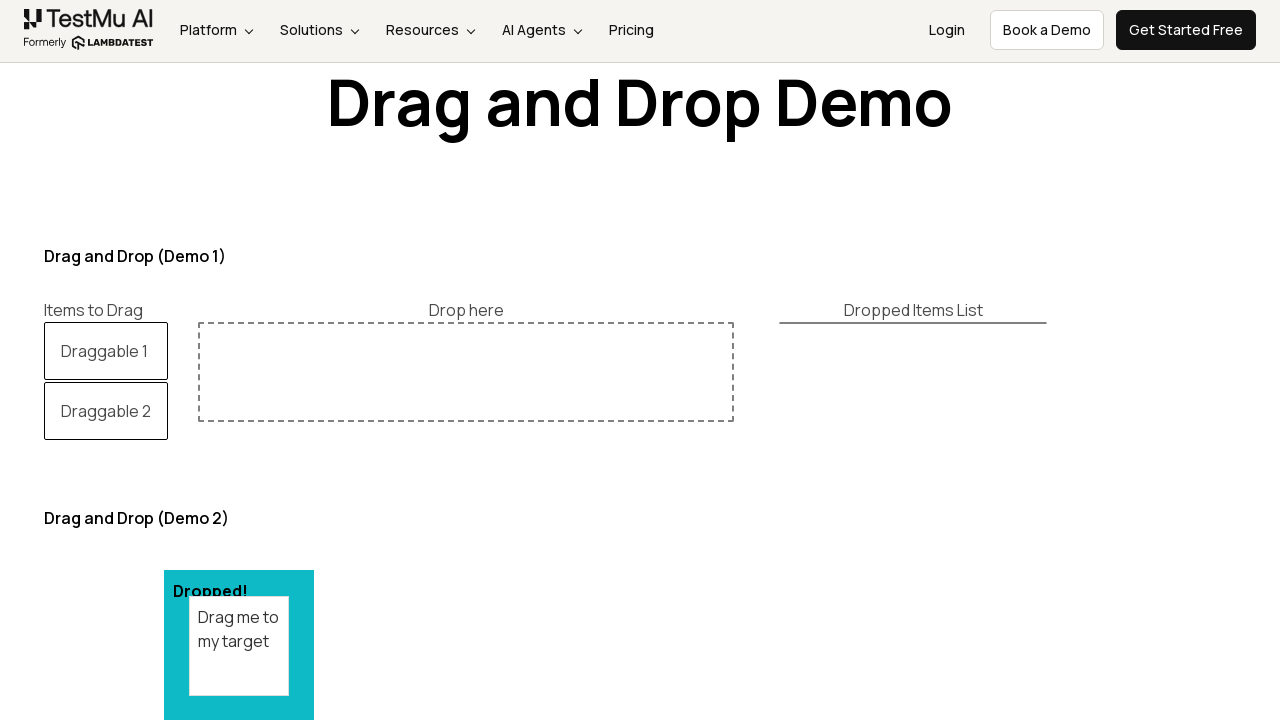